Tests iframe handling on W3Schools by switching between different frames and interacting with elements inside them

Starting URL: https://www.w3schools.com/html/html_iframe.asp

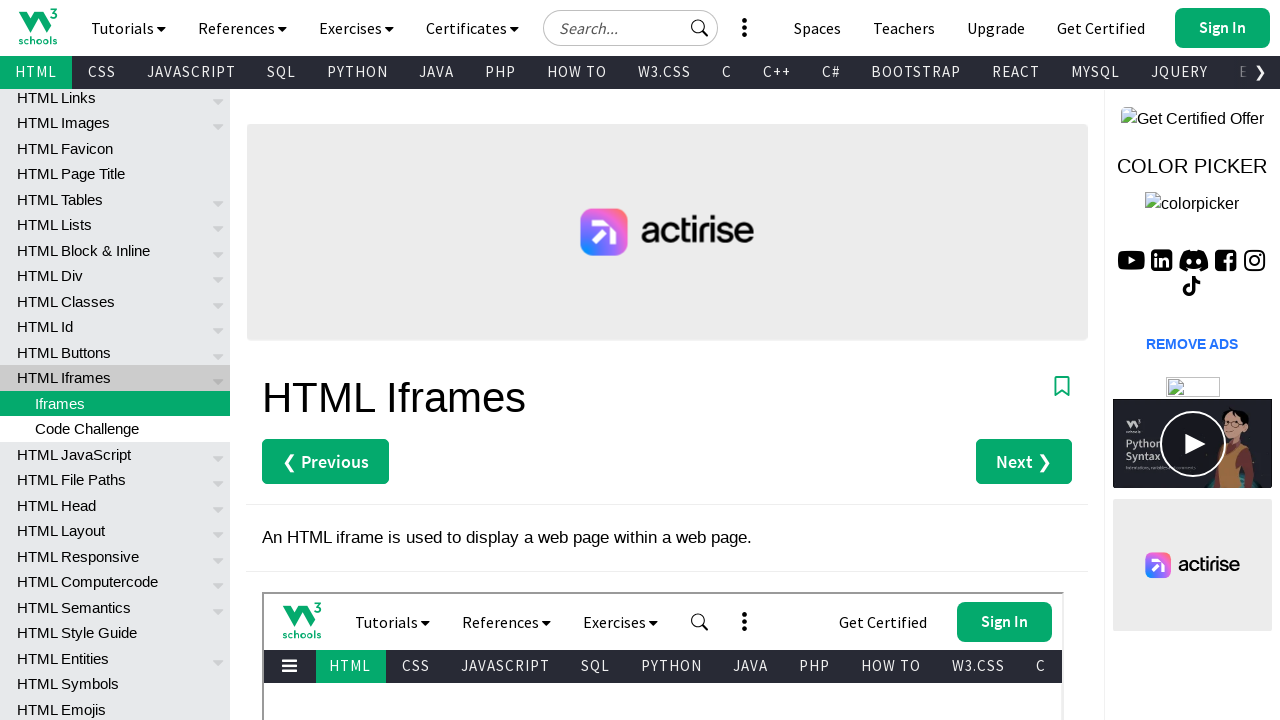

Waited 3 seconds for page to load
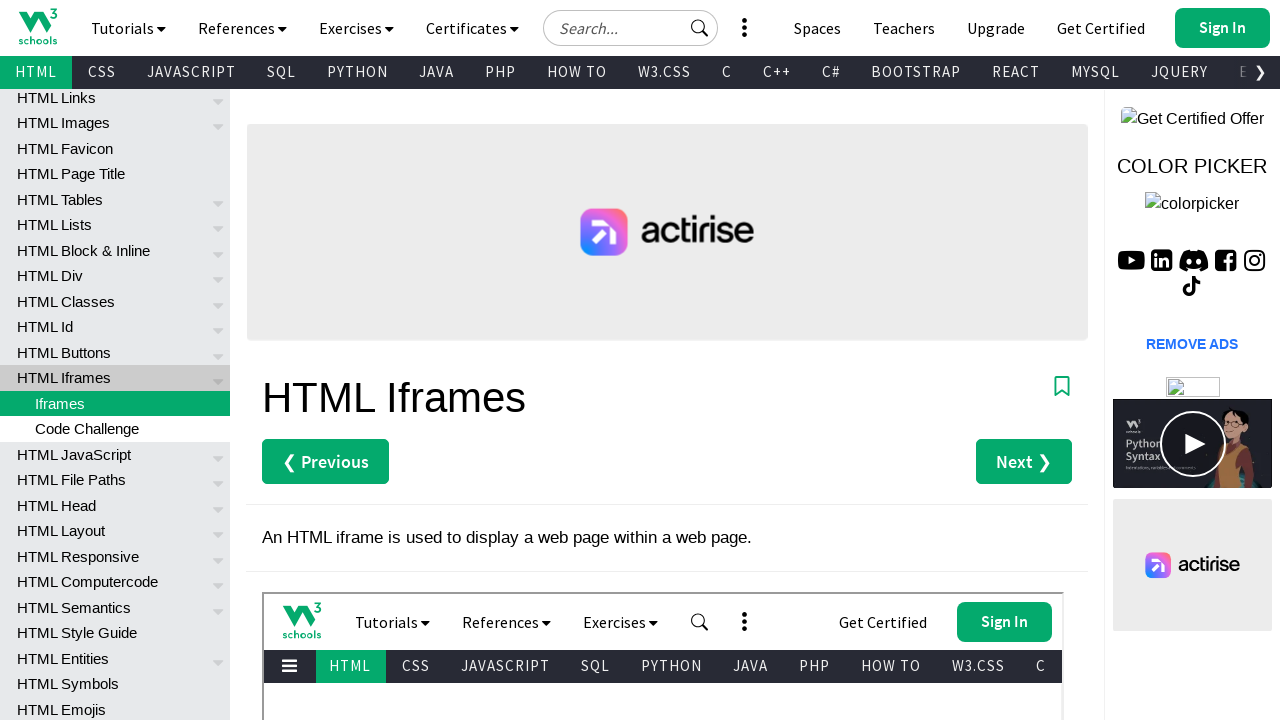

Selected first iframe or main frame
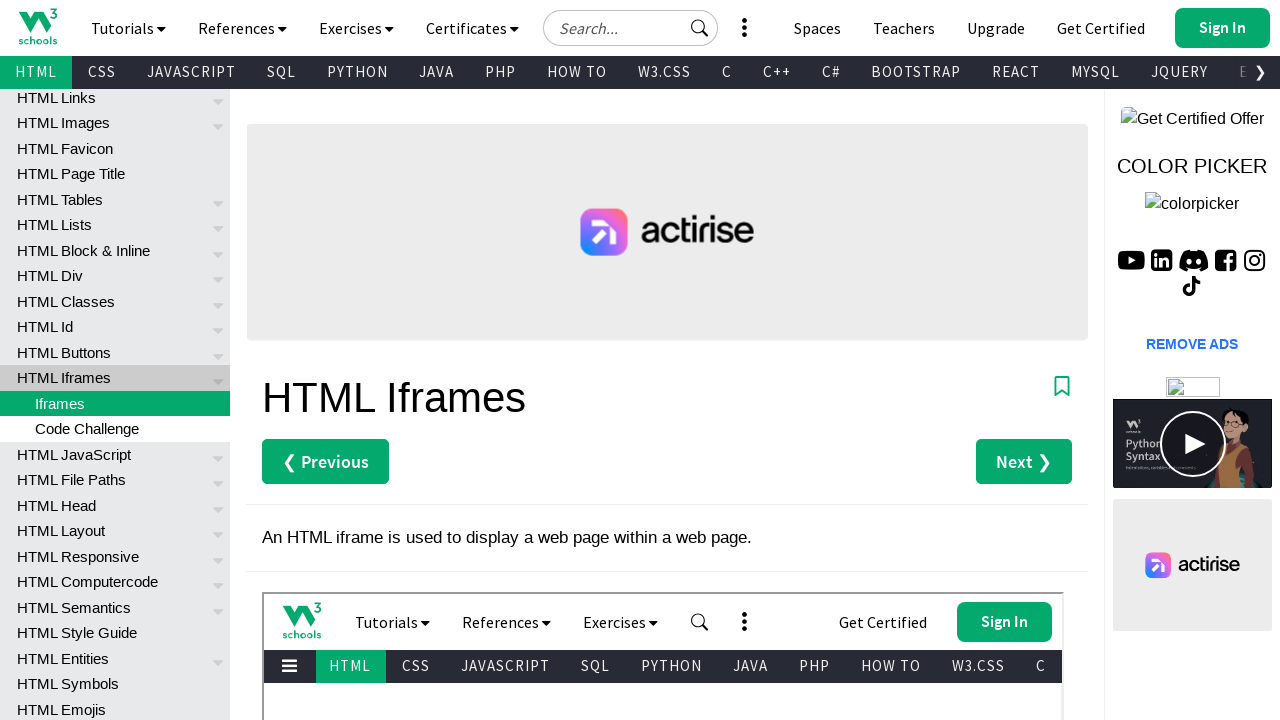

Failed to click Google Ads iframe element (expected - may not exist or be clickable) on #google_ads_iframe_/22152718,16833175/sws-hb//w3schools.com//main_leaderboard_0
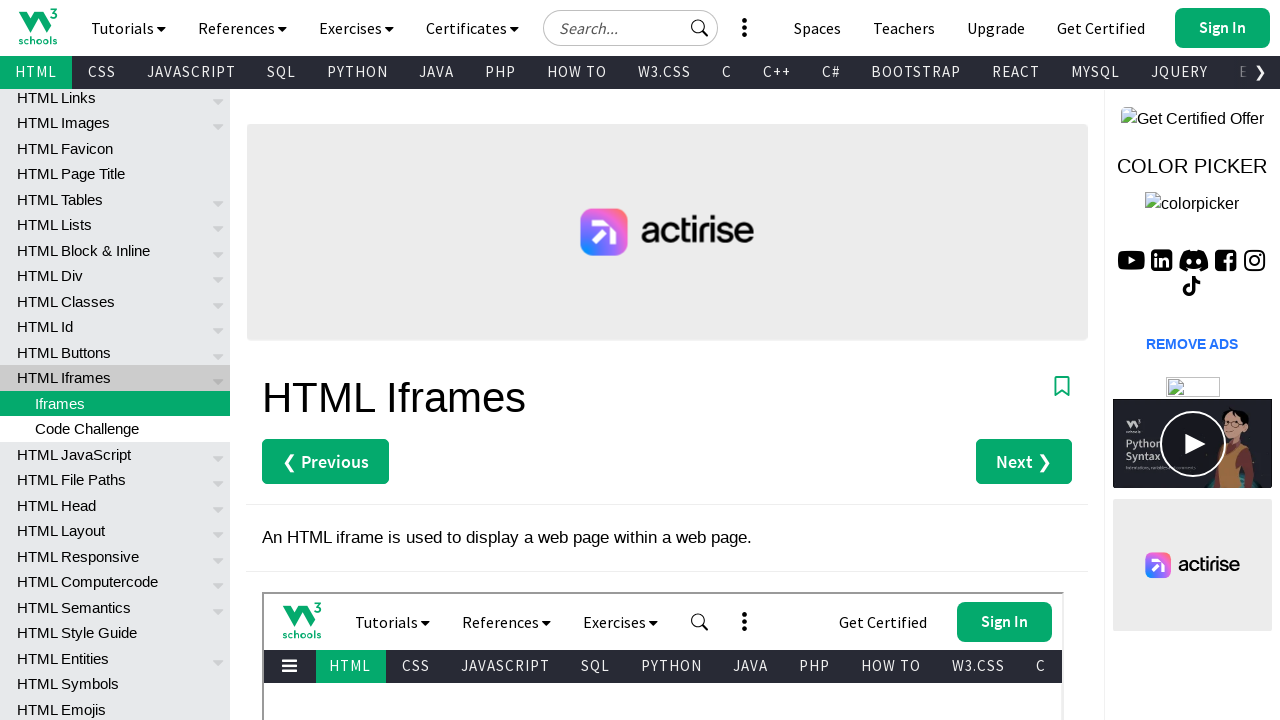

Waited 3 seconds to switch back to main content
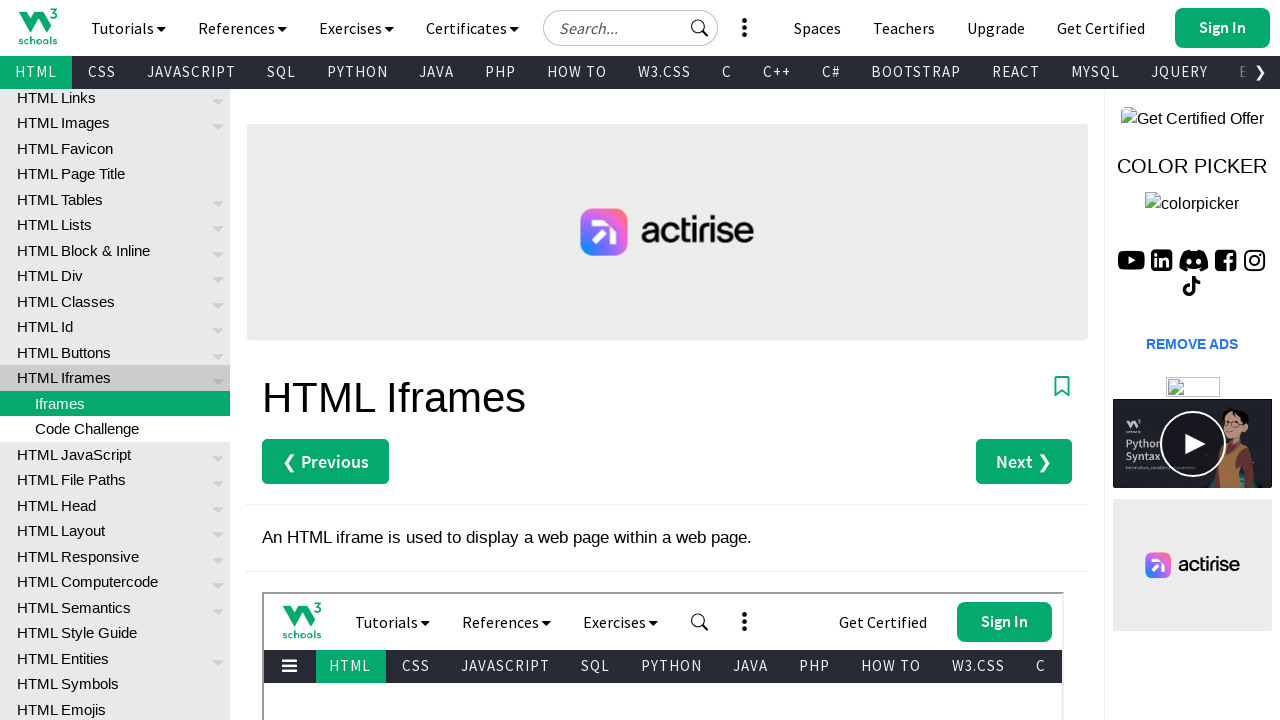

Clicked iframe element by xpath at (663, 545) on xpath=//*[@id='main']/div[3]/iframe
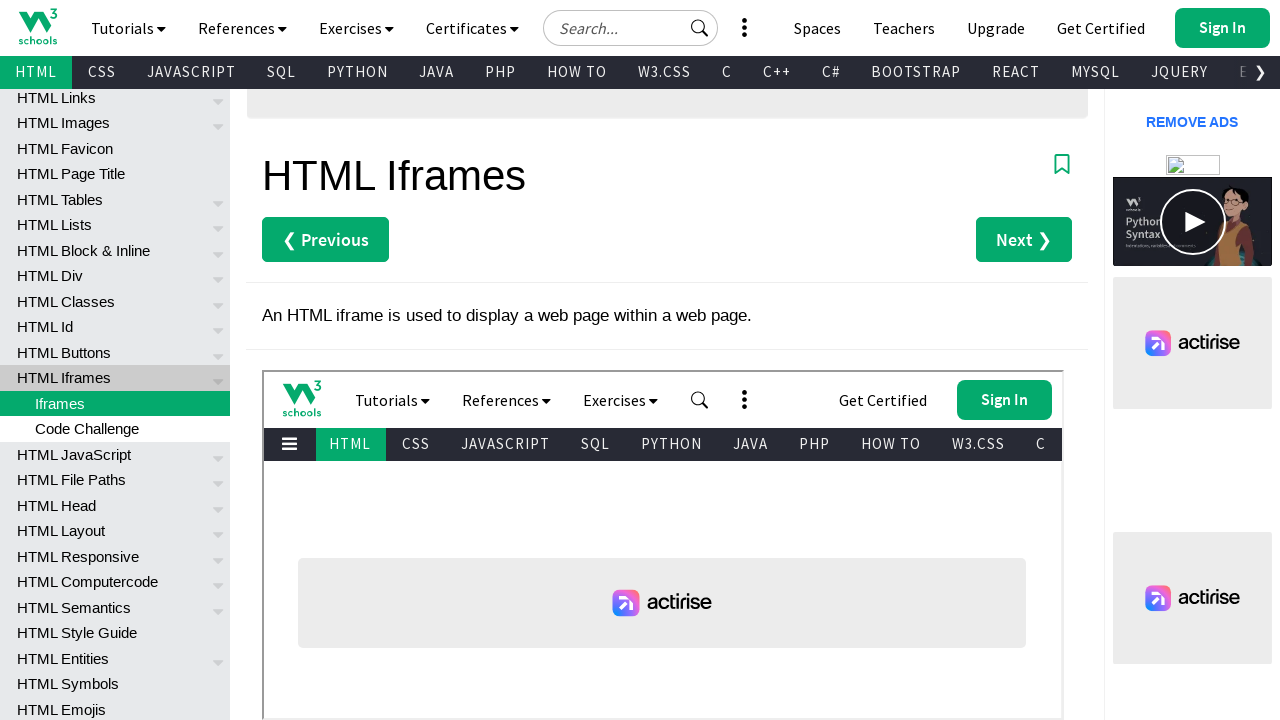

Waited 3 seconds before counting frames
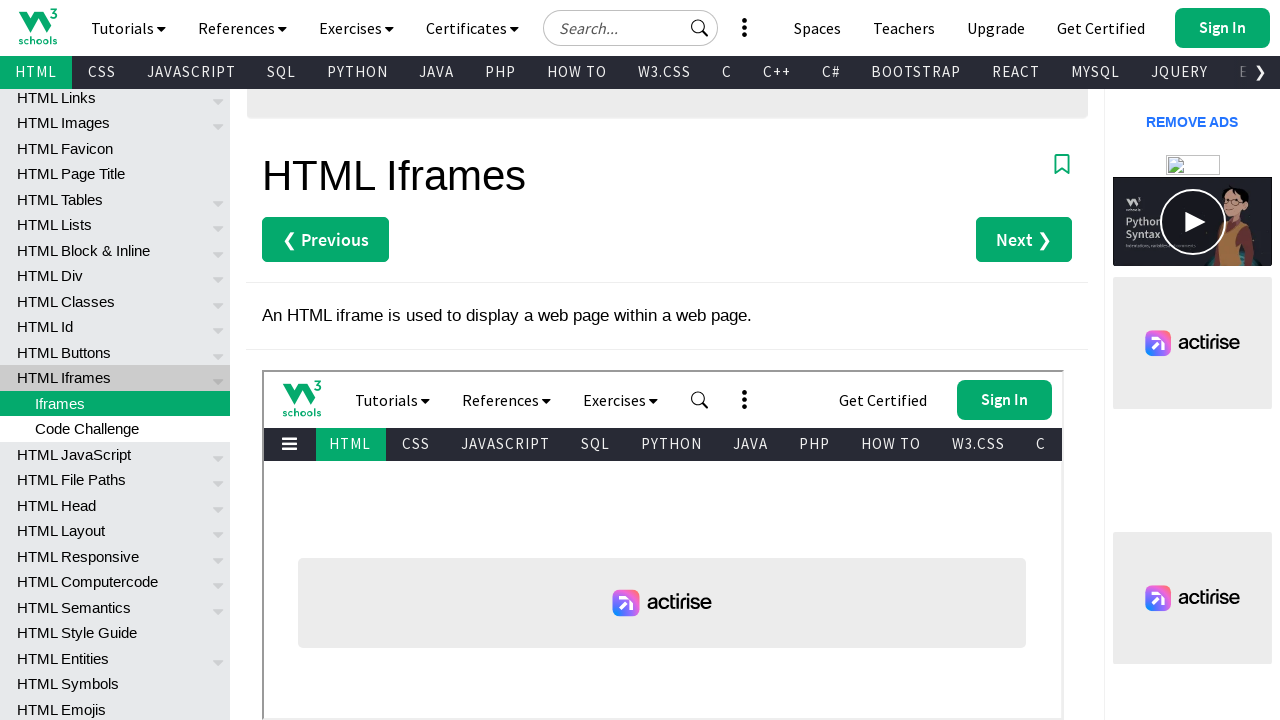

Counted total frames on page: 11
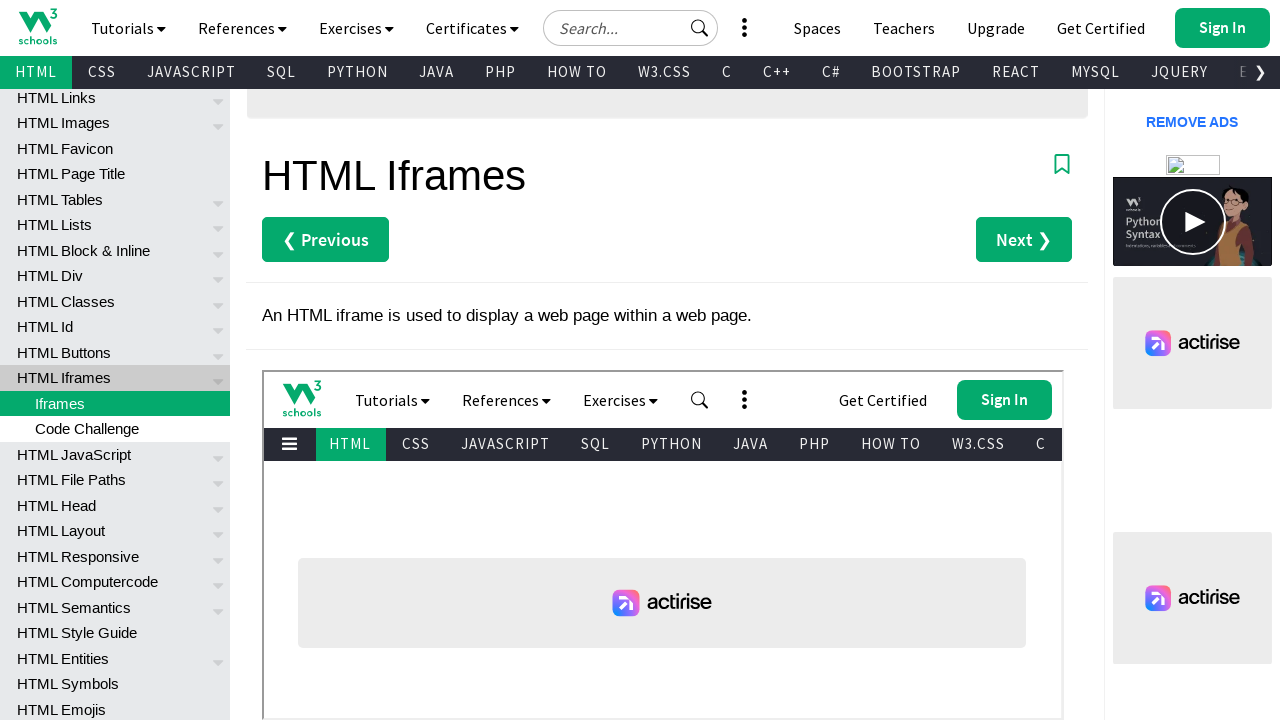

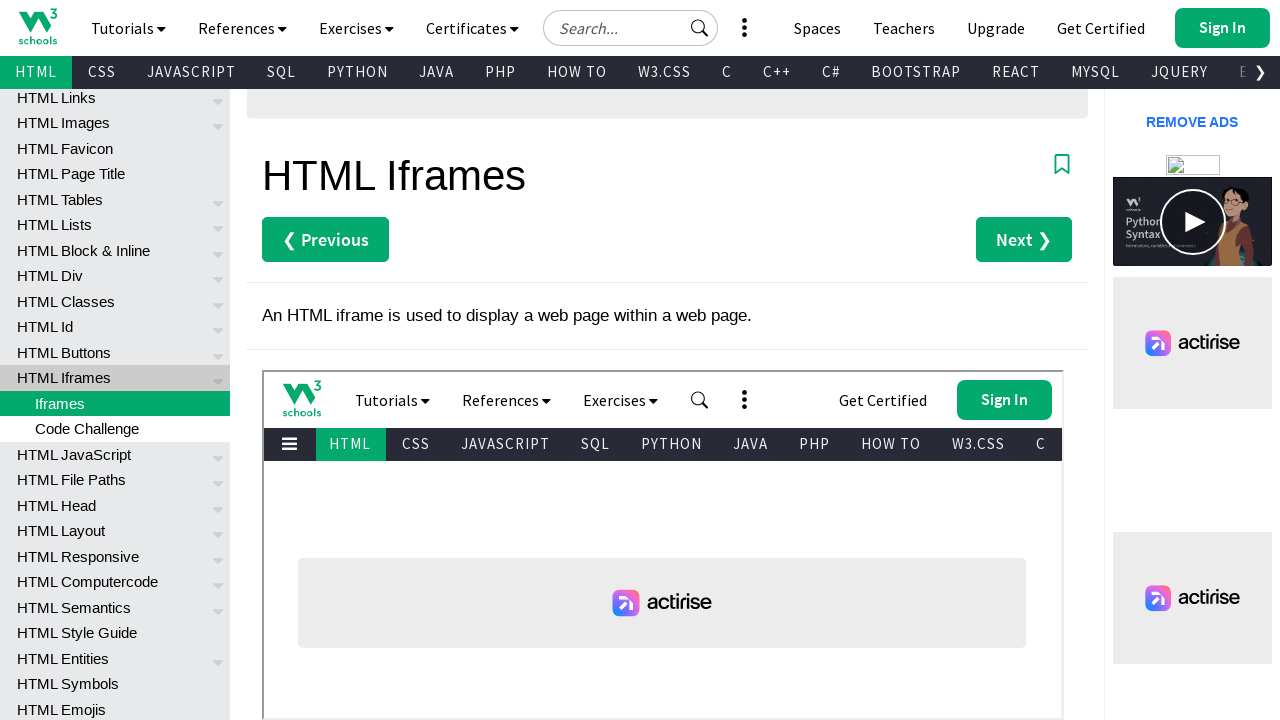